Navigates to a World of Warcraft PvP player statistics page and triggers a player data update by clicking the "Update now" button and confirming the action.

Starting URL: https://check-pvp.fr/eu/Stormscale/Toremann

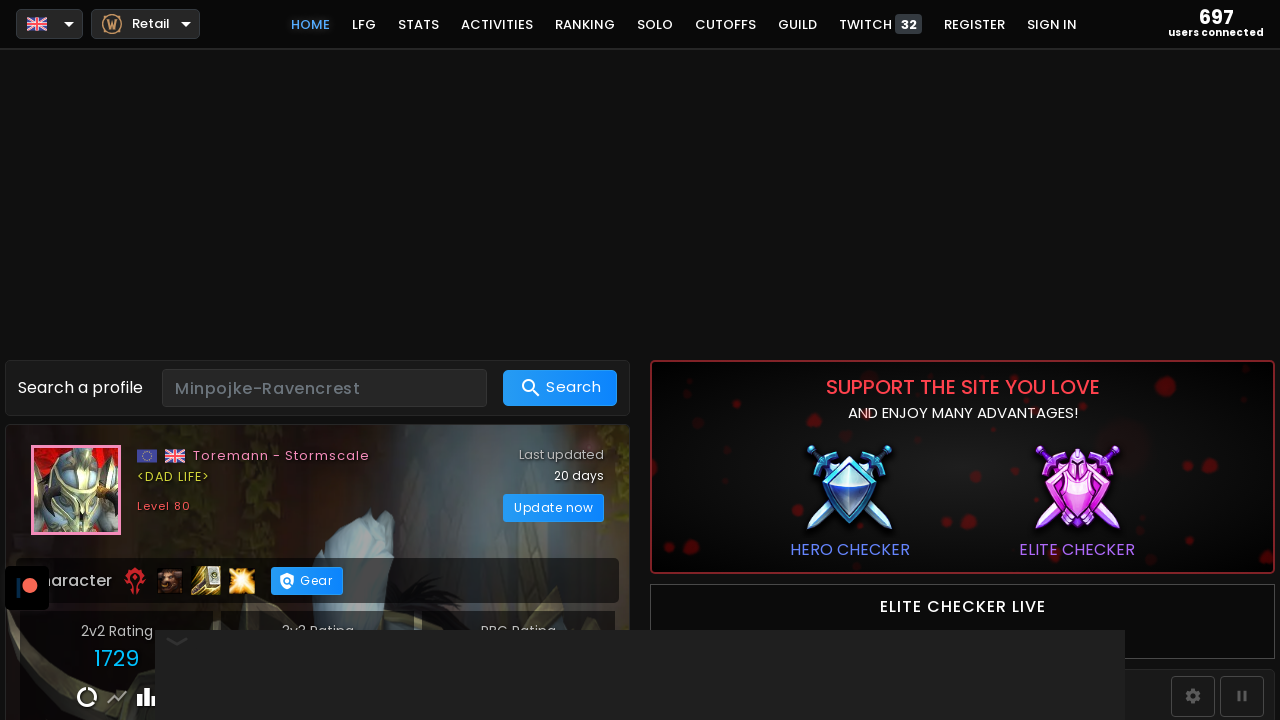

Waited for rating elements to load on the player statistics page
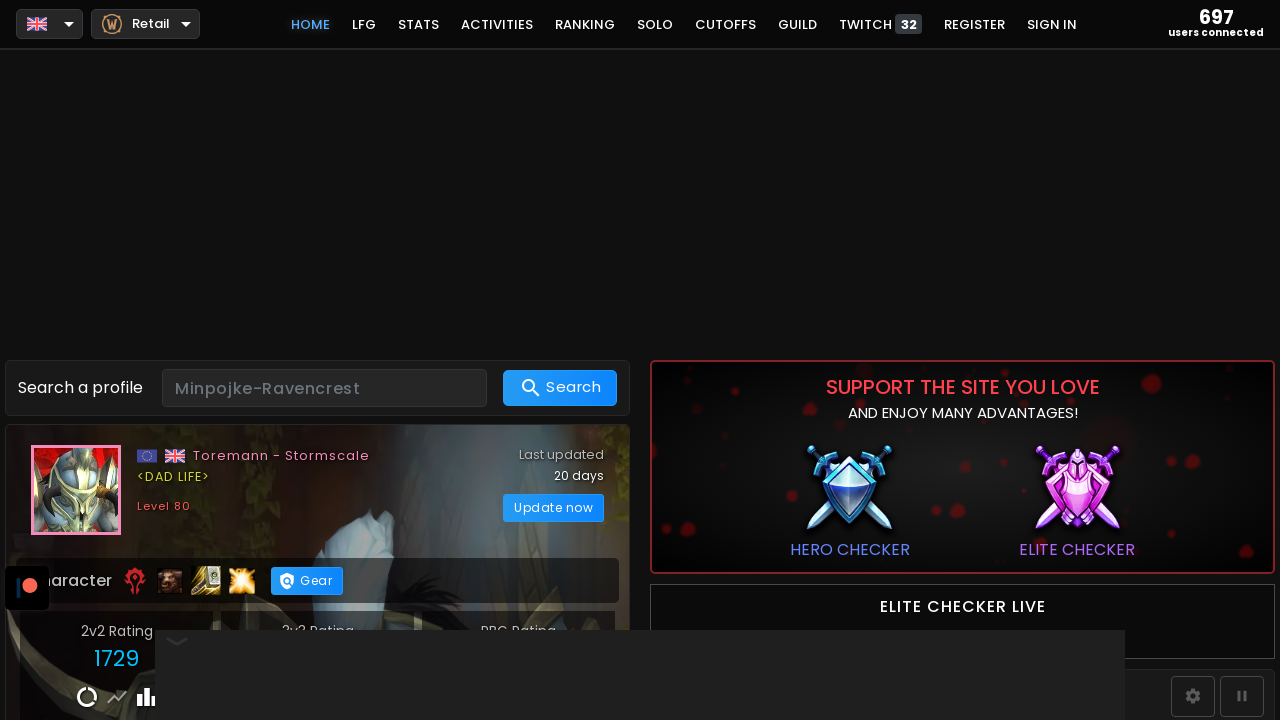

Clicked the 'Update now' button to trigger player data refresh at (554, 508) on text=Update now
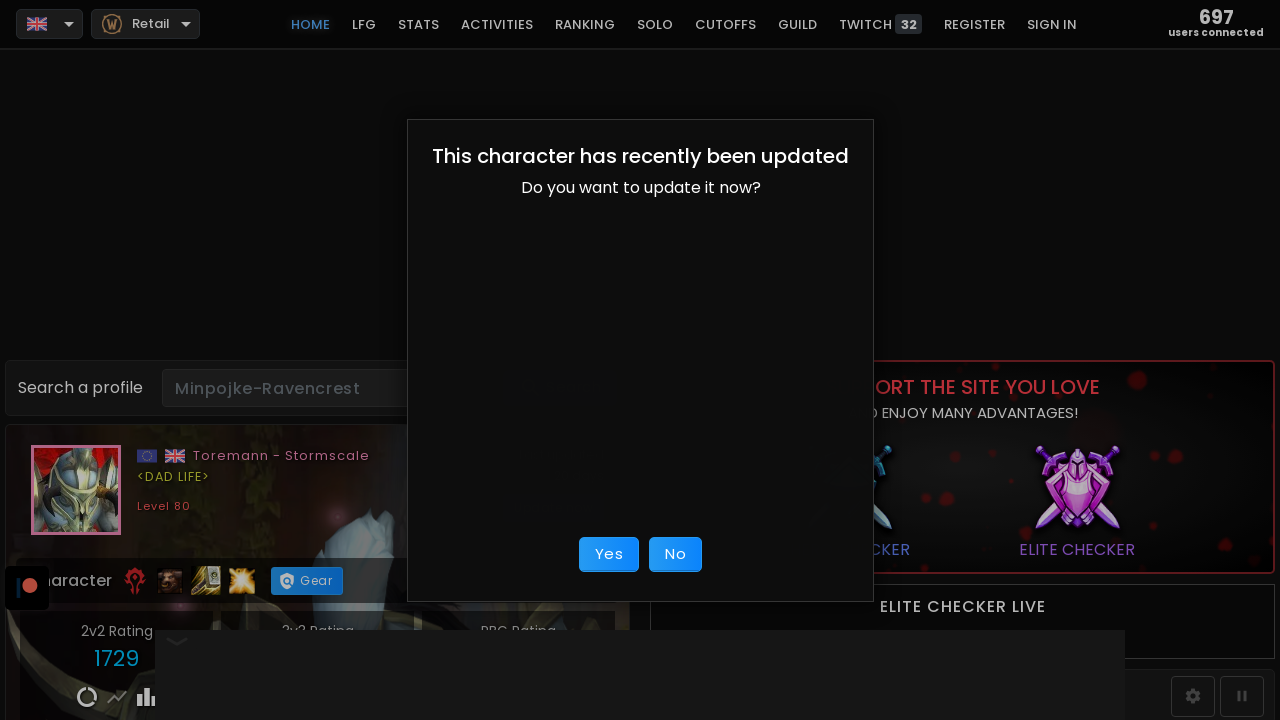

Confirmed the update action by clicking 'Yes' at (608, 554) on text=Yes
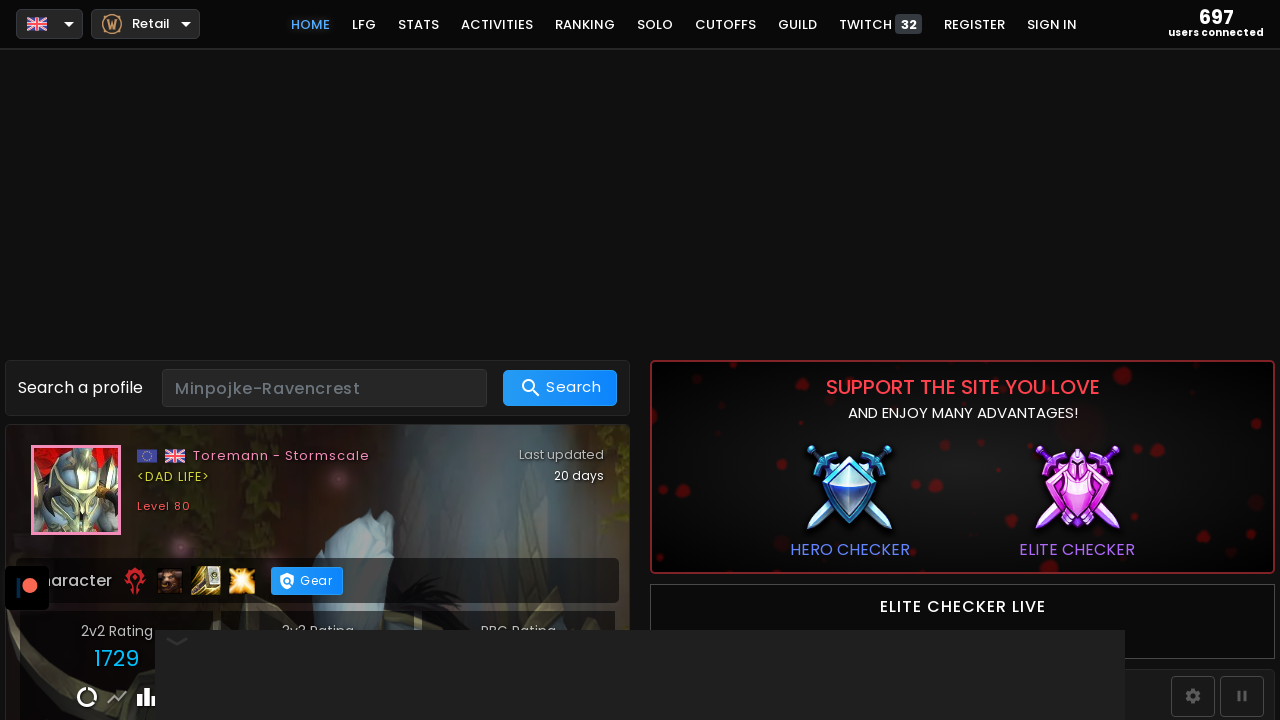

Waited 2 seconds for the player data update to complete
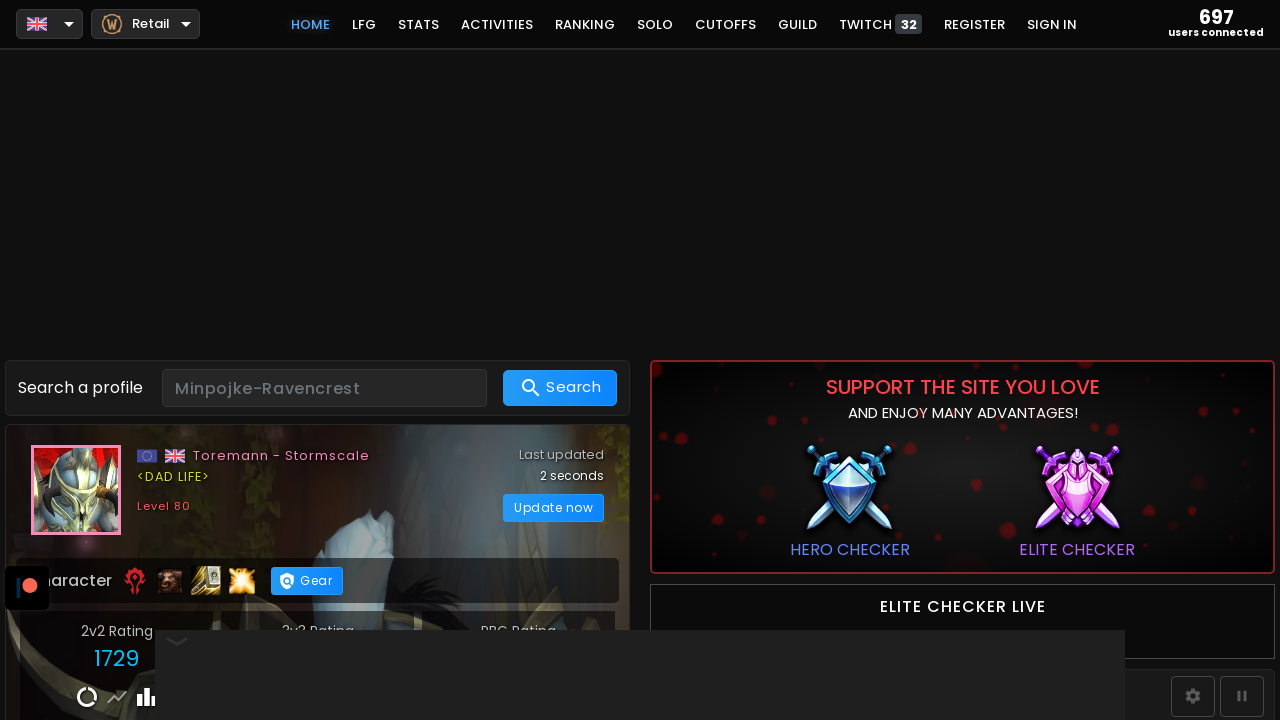

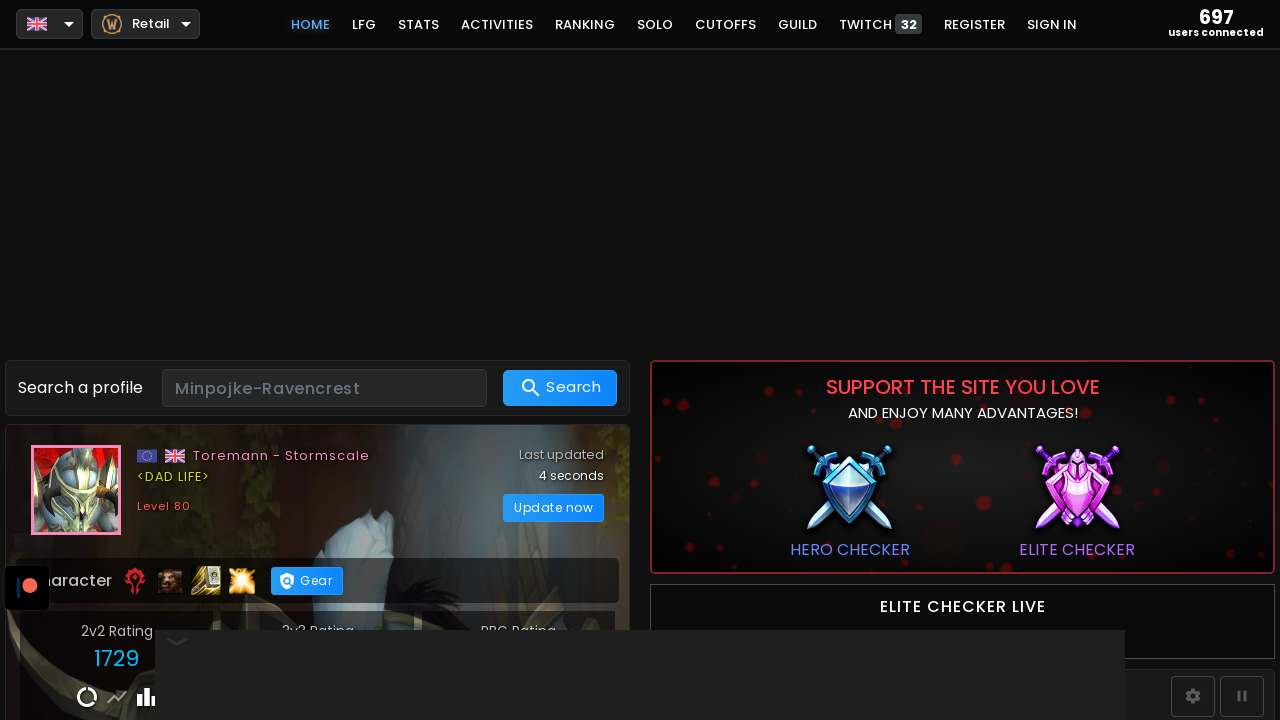